Tests navigation on the demoblaze website by finding and clicking a partial link containing "art"

Starting URL: https://www.demoblaze.com/

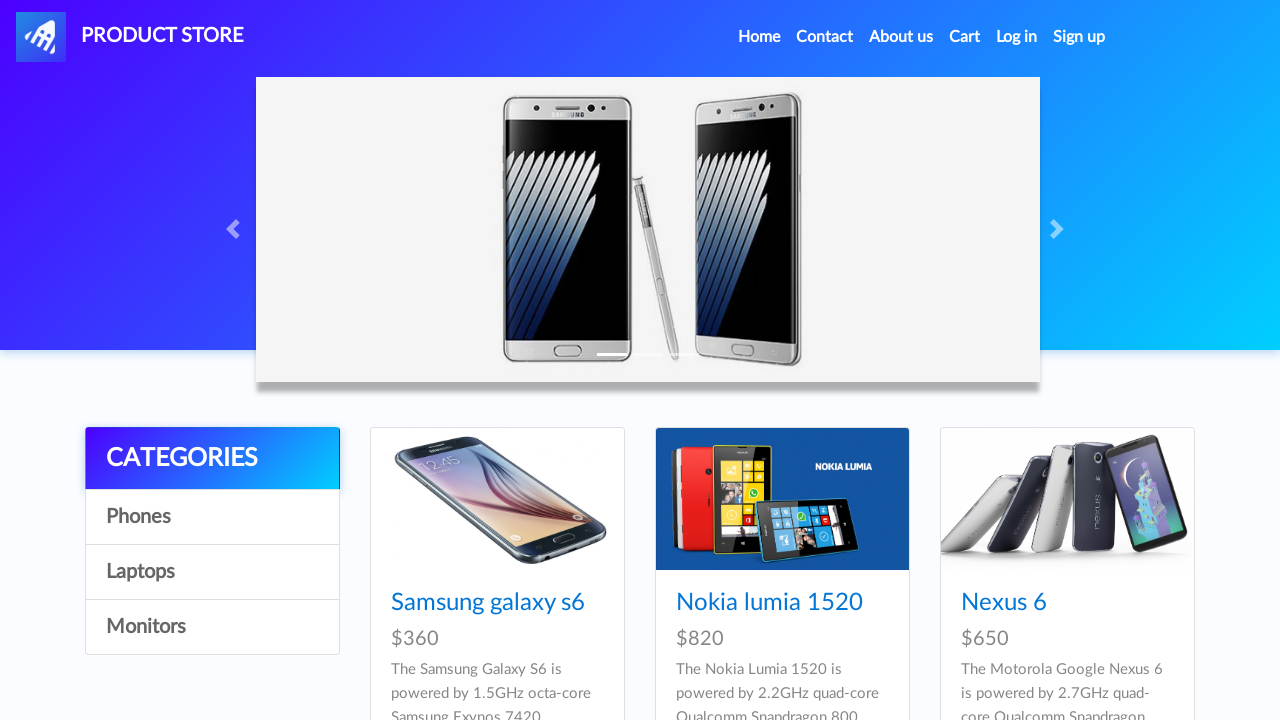

Clicked link containing 'art' (Cart link) on demoblaze website at (965, 37) on a:has-text('art')
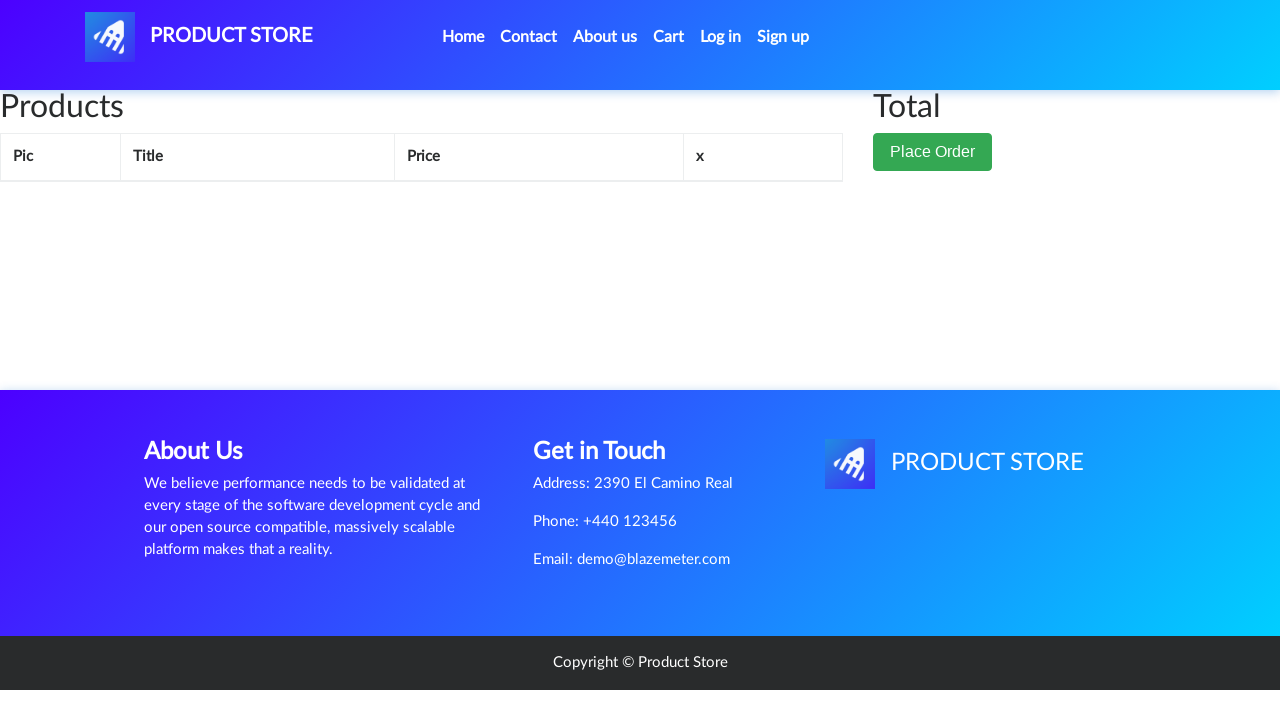

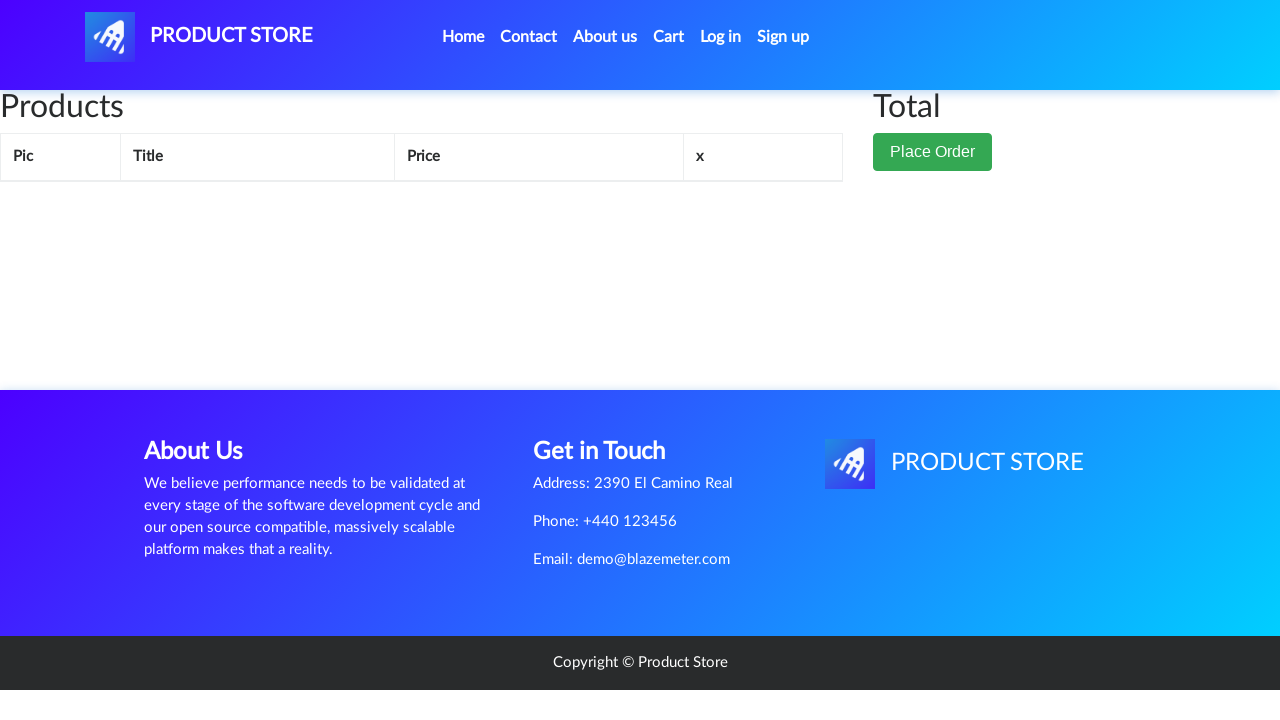